Tests dropdown selection using the select method to choose "Option 1" and verify the selection

Starting URL: http://the-internet.herokuapp.com/dropdown

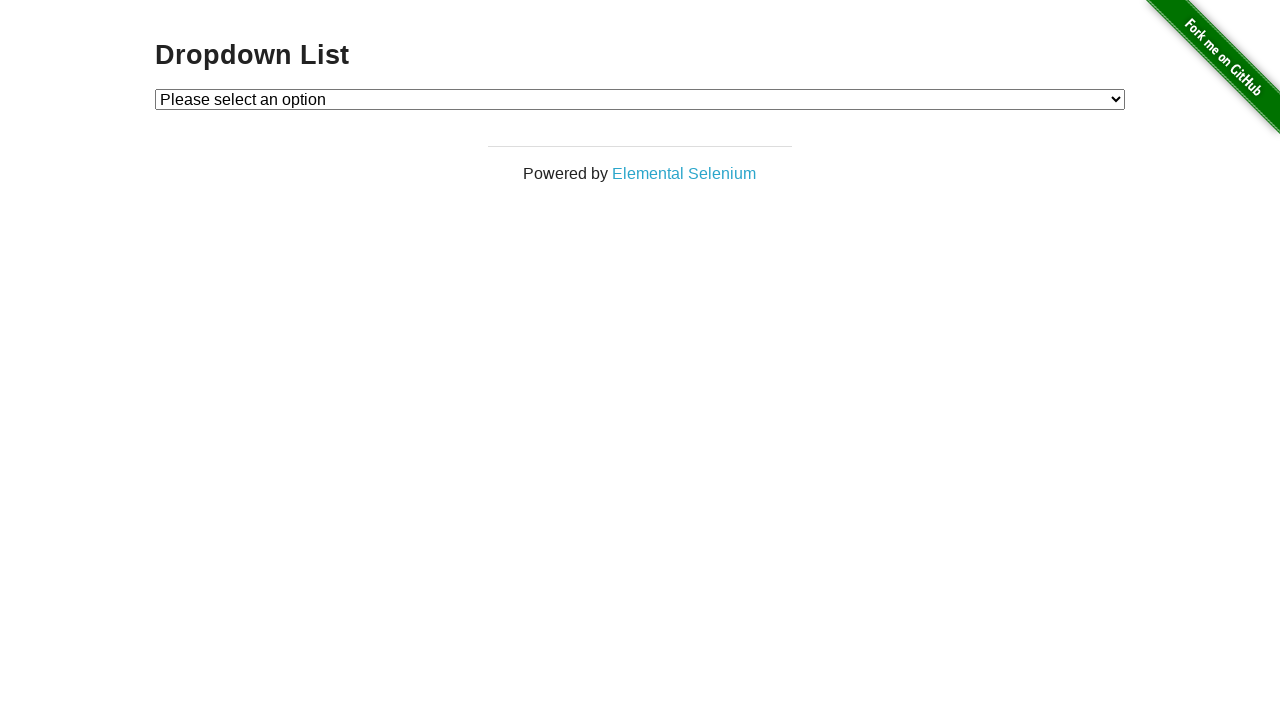

Navigated to dropdown test page
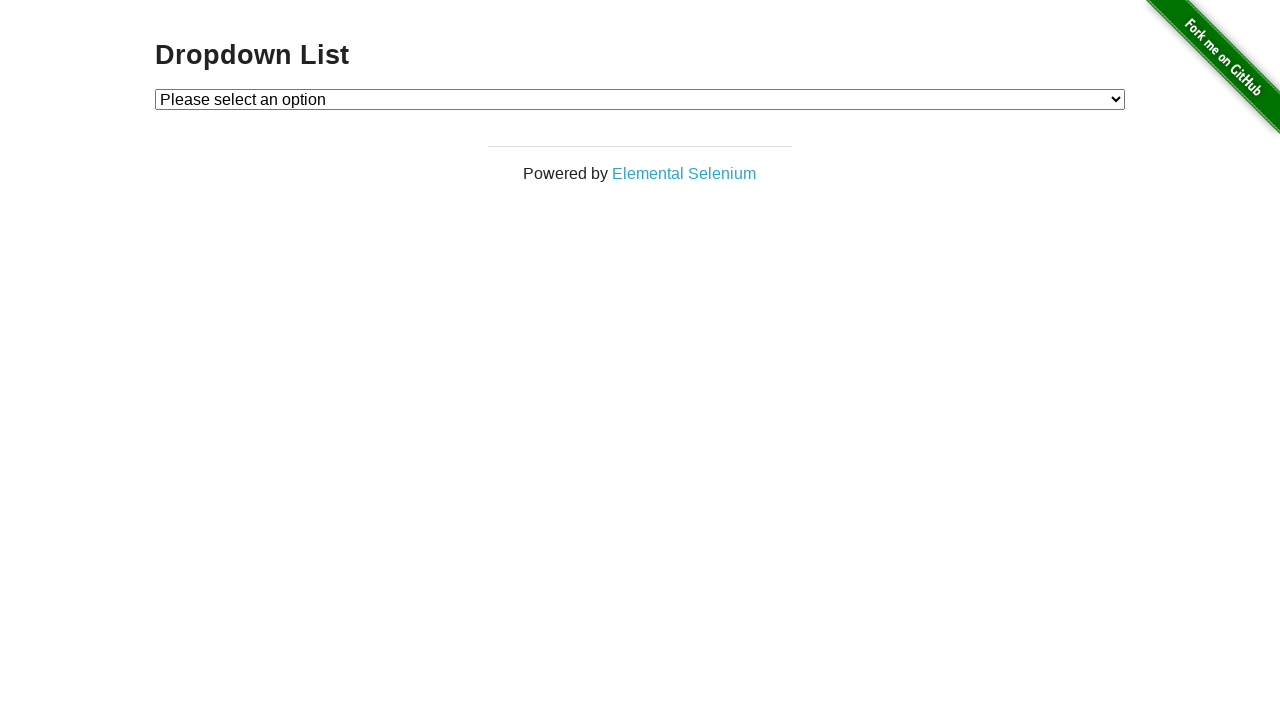

Selected 'Option 1' from dropdown on #dropdown
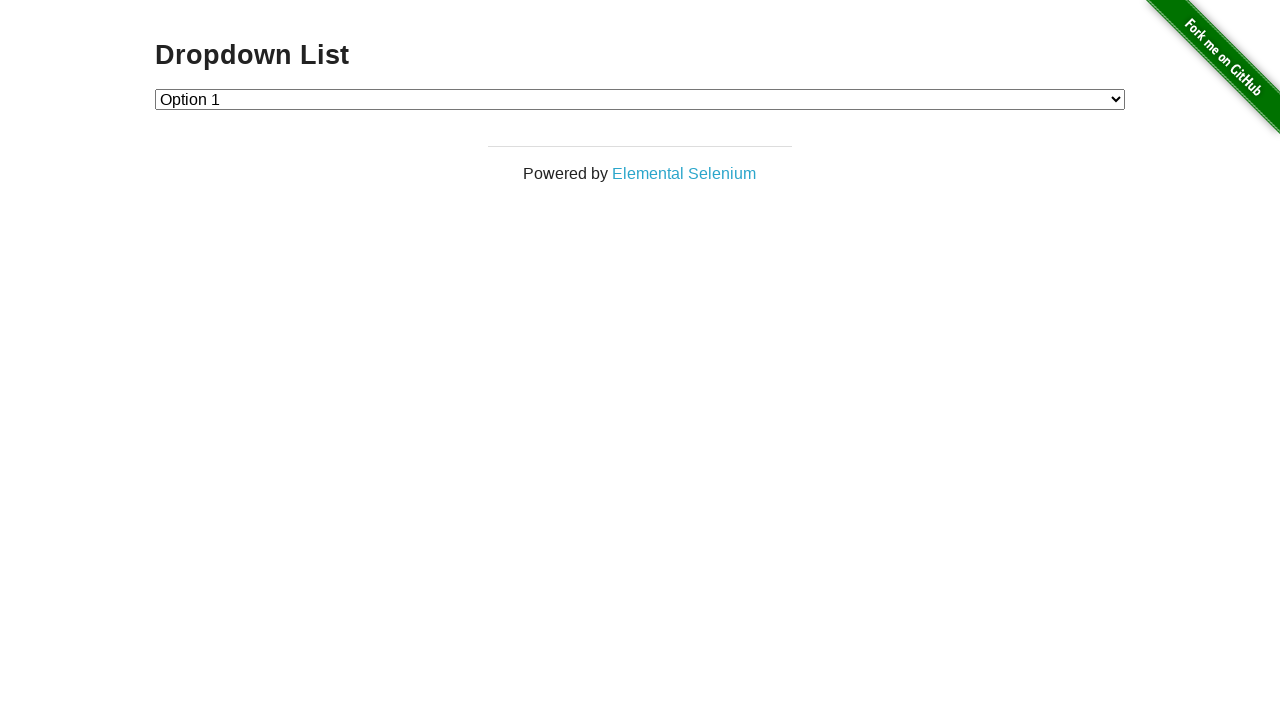

Retrieved selected dropdown value
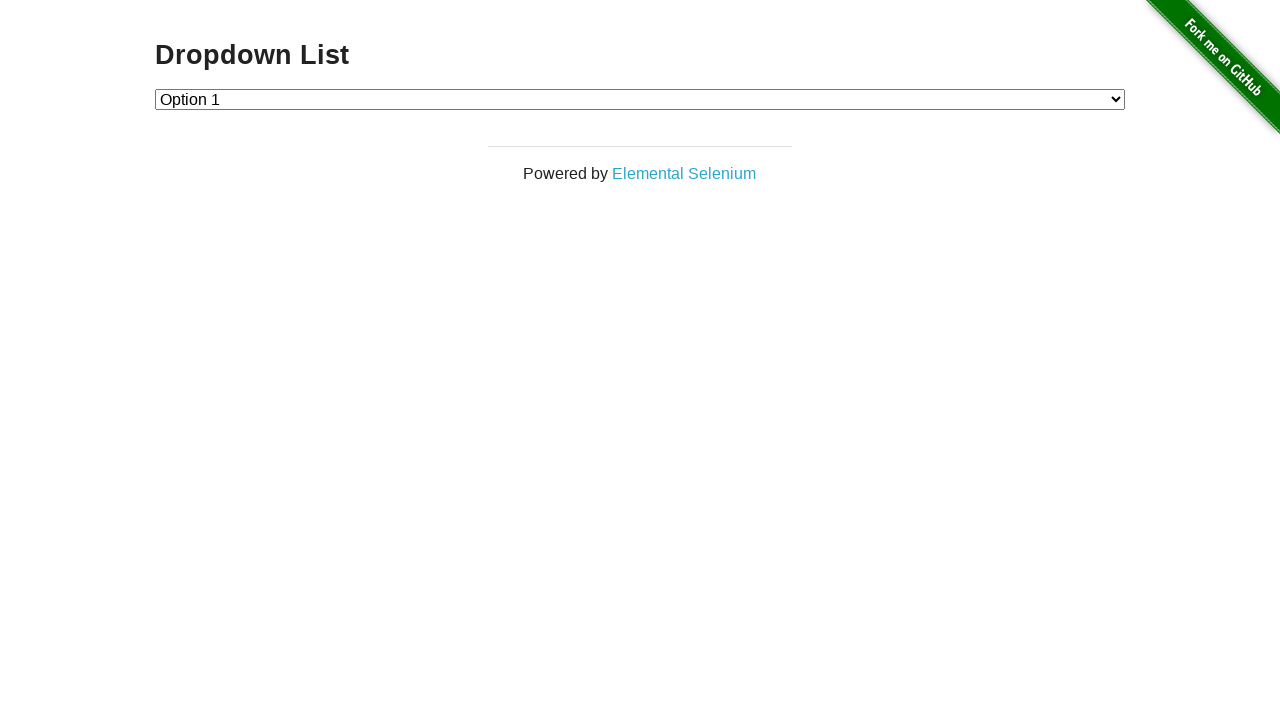

Retrieved selected option text content
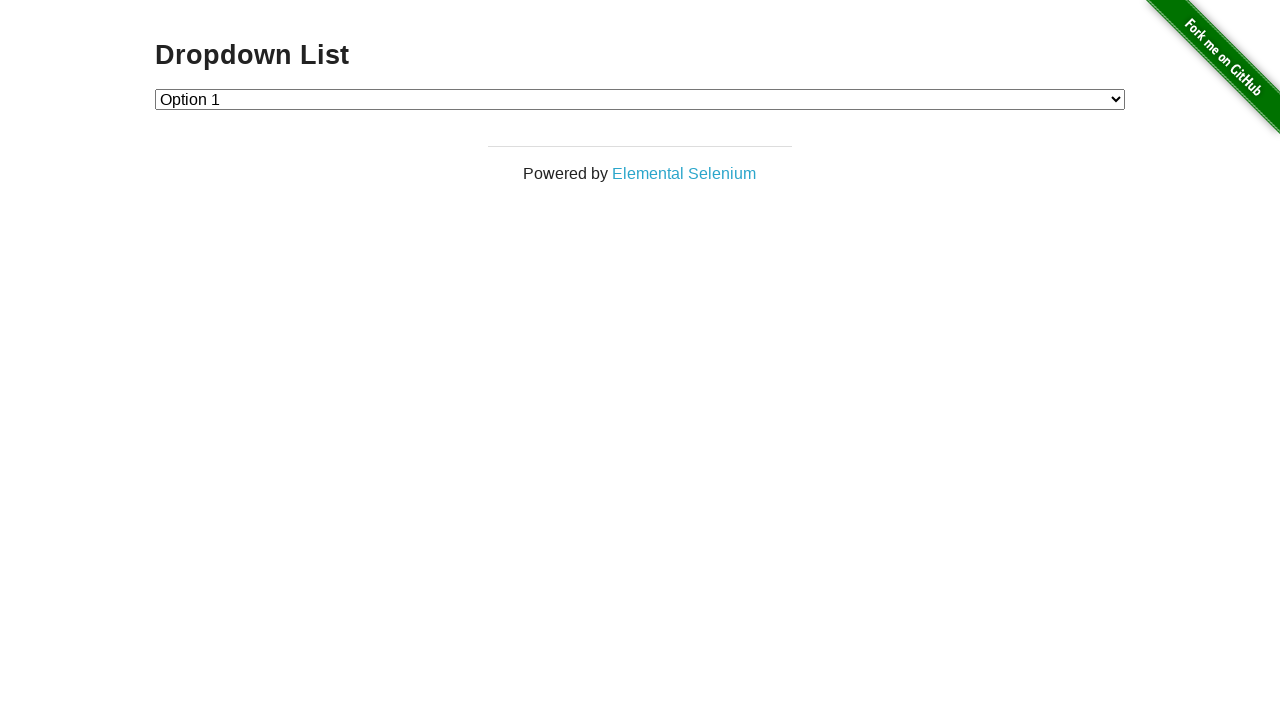

Verified that 'Option 1' is selected
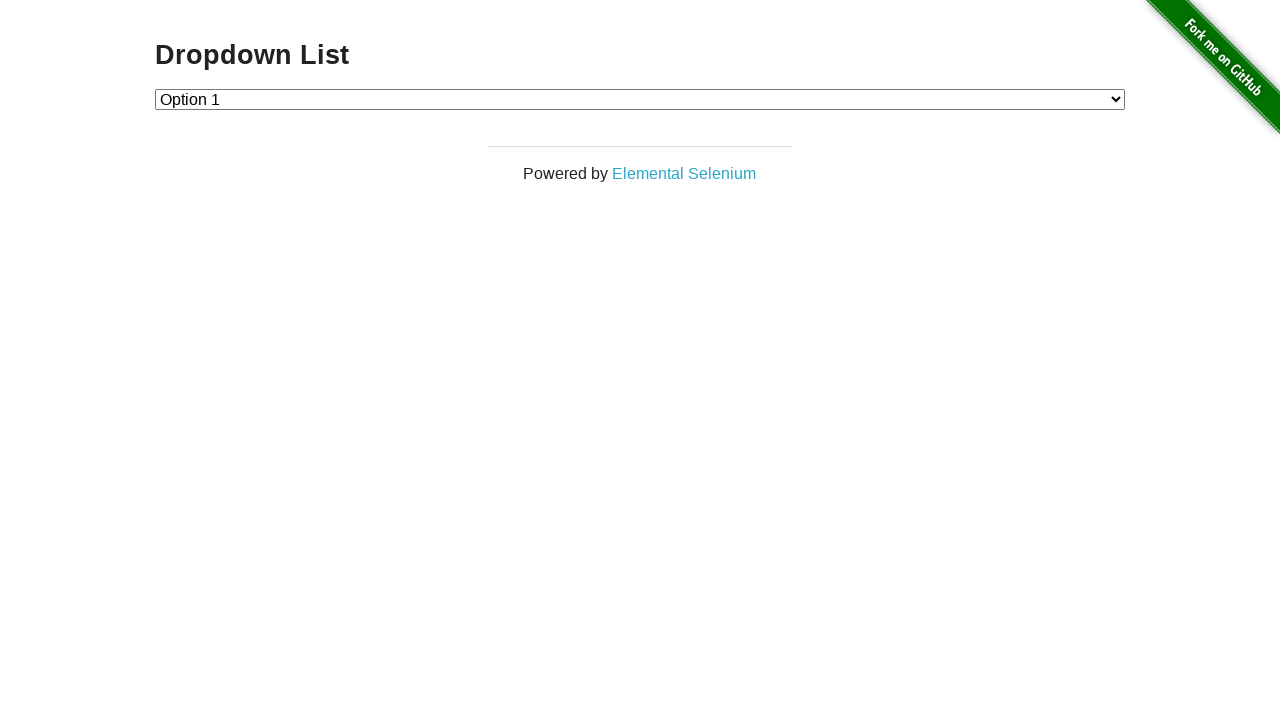

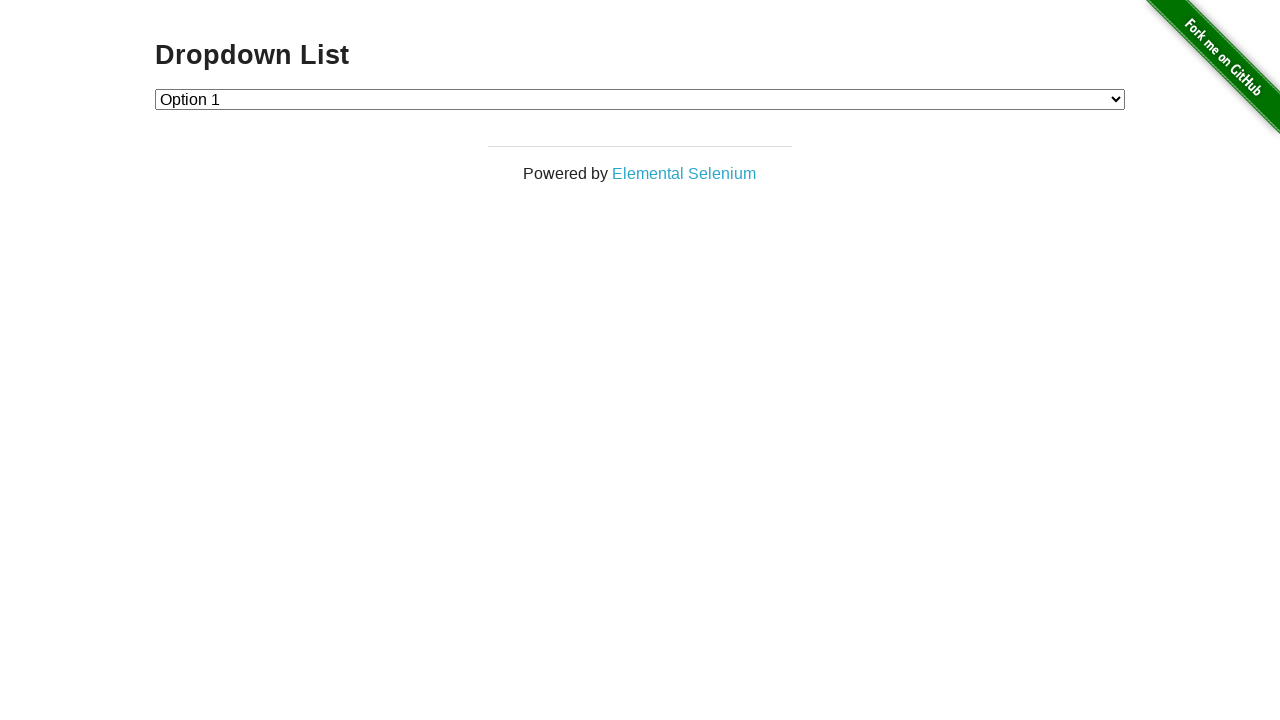